Tests filtering to display all items after applying other filters

Starting URL: https://demo.playwright.dev/todomvc

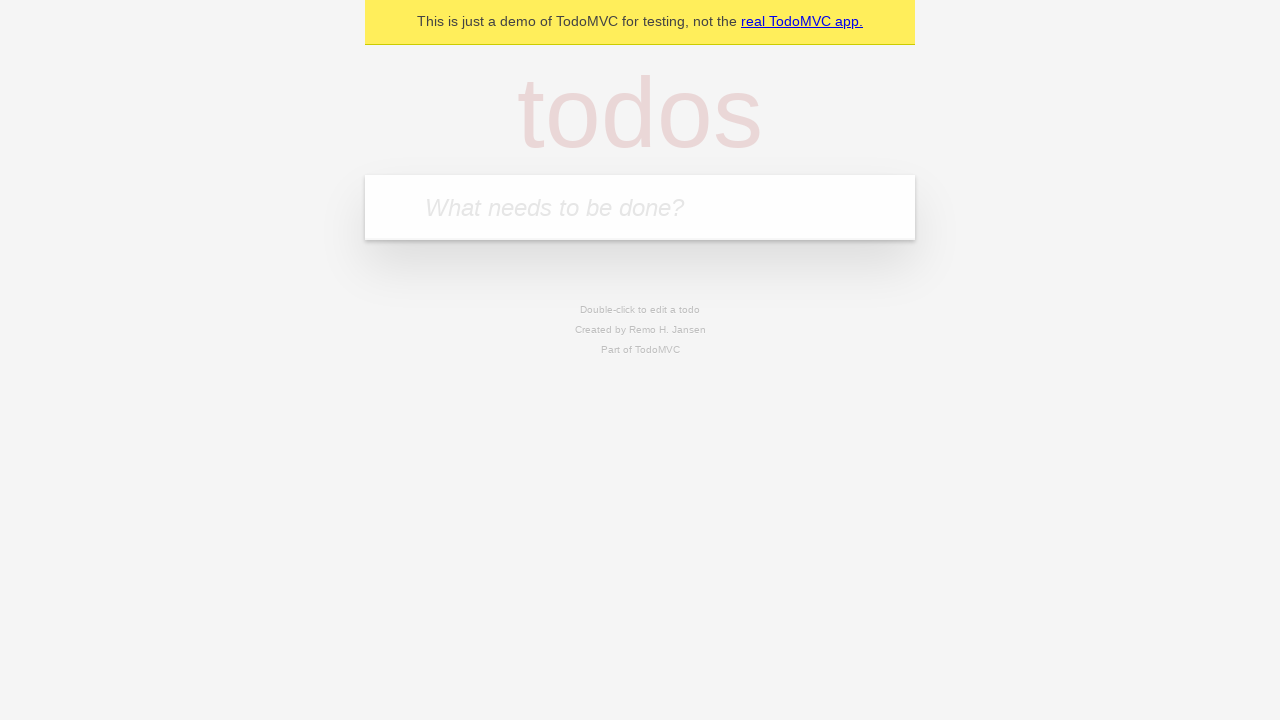

Filled todo input with 'buy some cheese' on internal:attr=[placeholder="What needs to be done?"i]
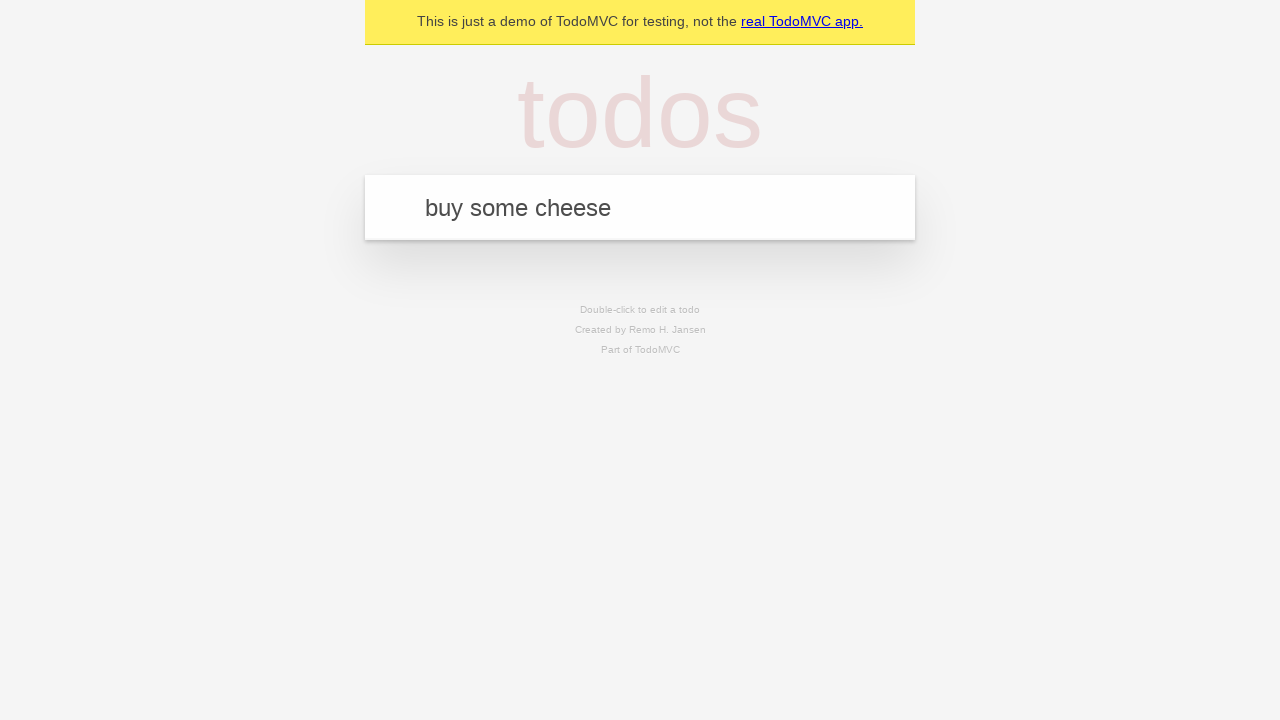

Pressed Enter to create todo 'buy some cheese' on internal:attr=[placeholder="What needs to be done?"i]
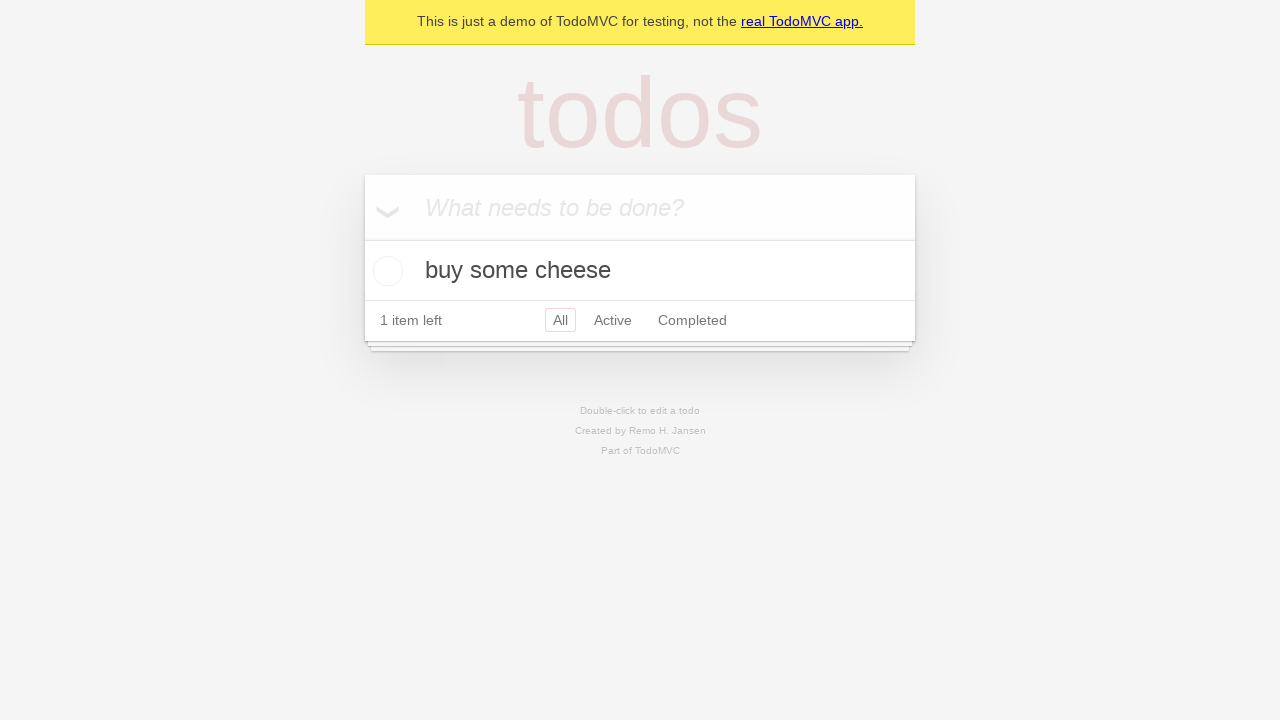

Filled todo input with 'feed the cat' on internal:attr=[placeholder="What needs to be done?"i]
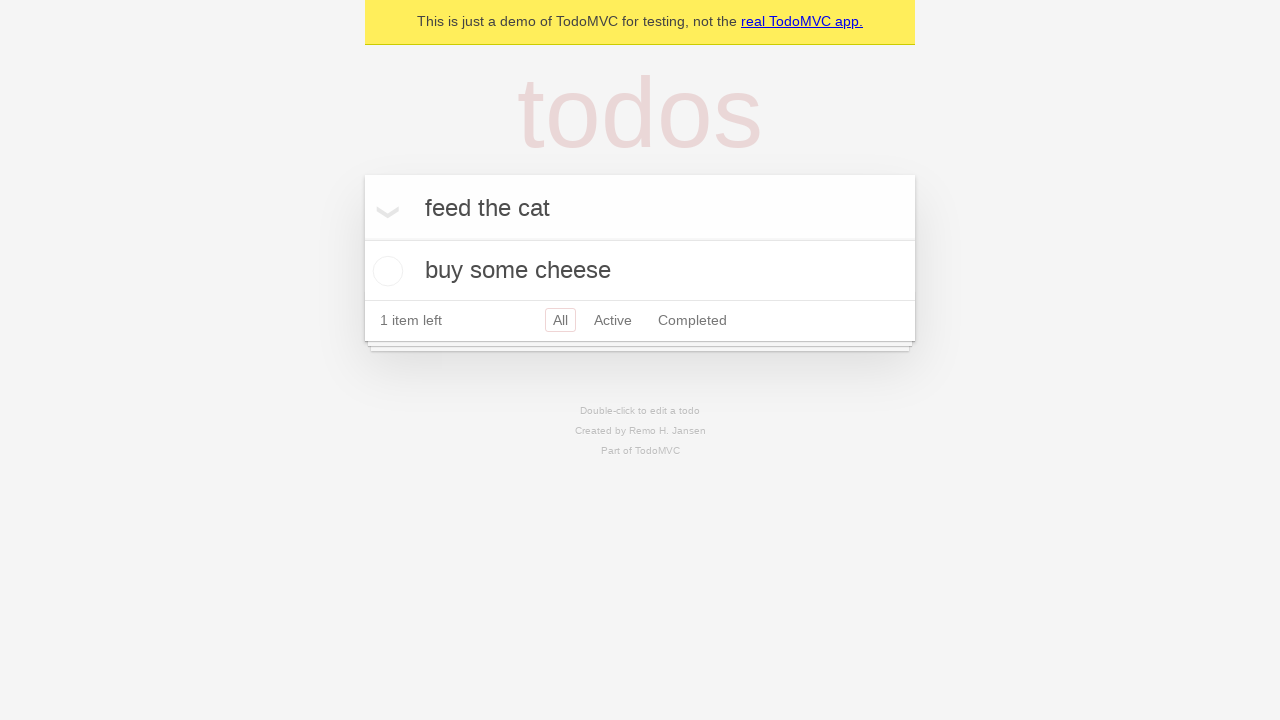

Pressed Enter to create todo 'feed the cat' on internal:attr=[placeholder="What needs to be done?"i]
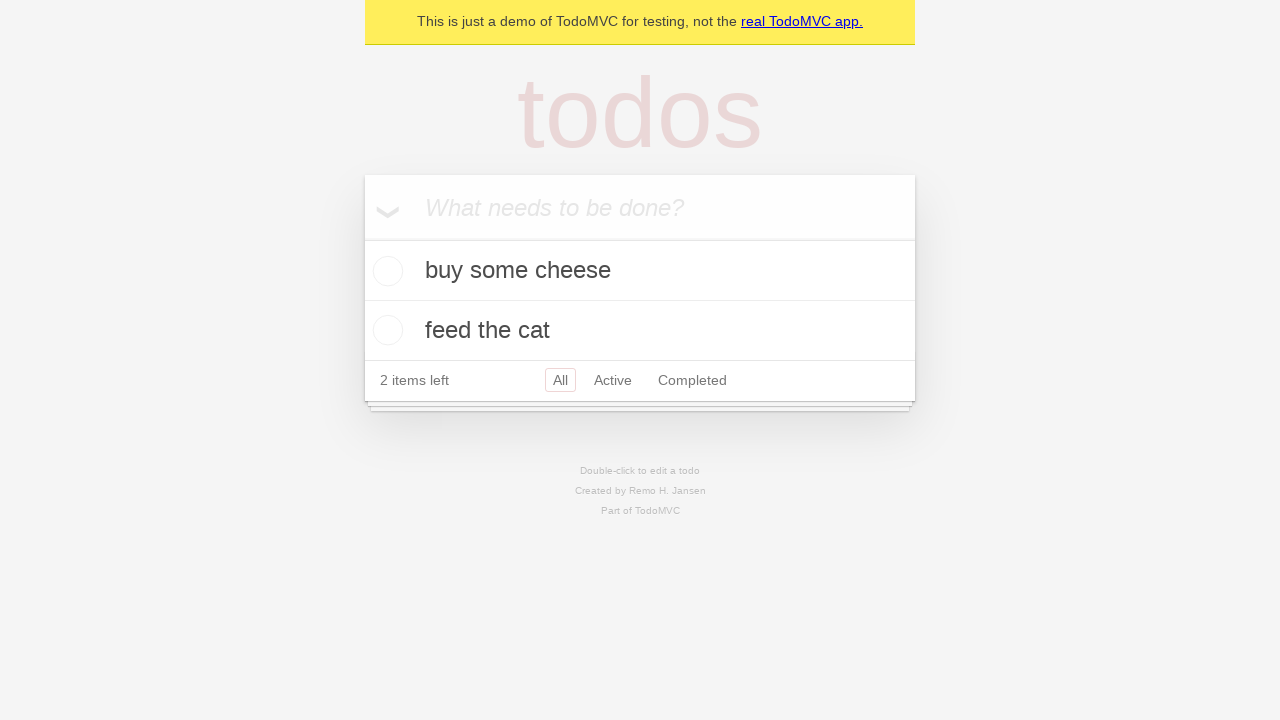

Filled todo input with 'book a doctors appointment' on internal:attr=[placeholder="What needs to be done?"i]
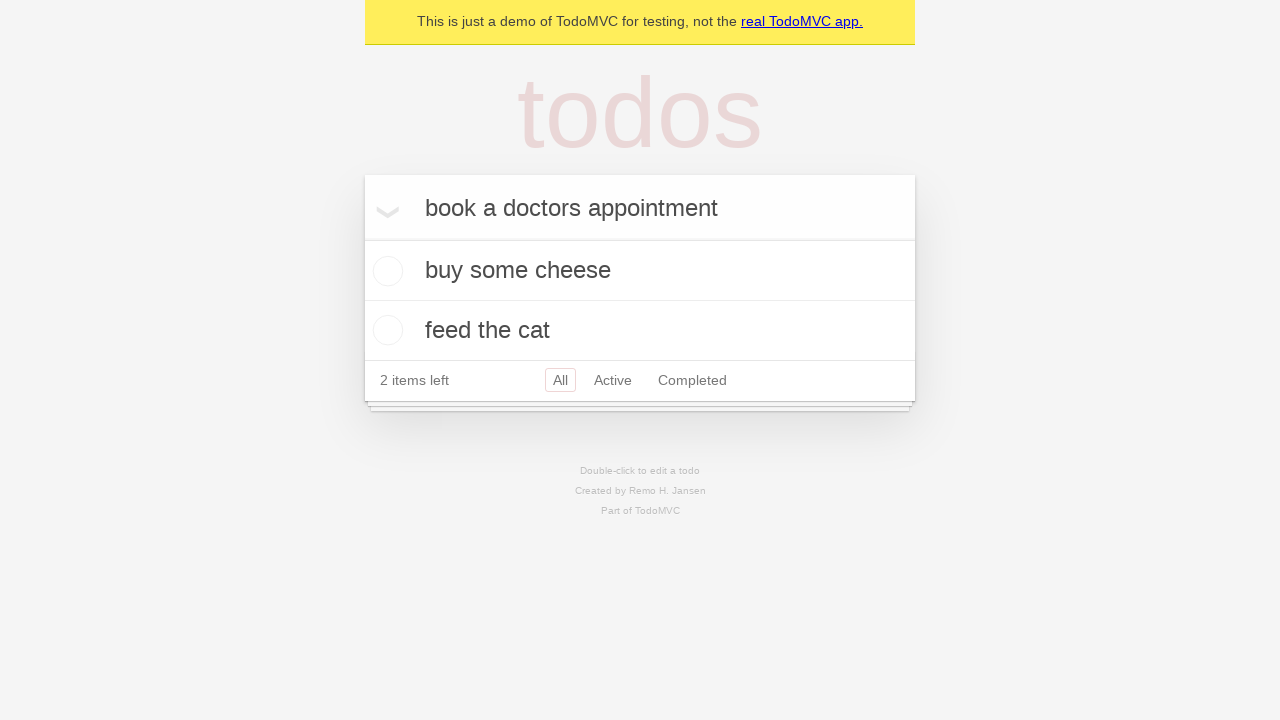

Pressed Enter to create todo 'book a doctors appointment' on internal:attr=[placeholder="What needs to be done?"i]
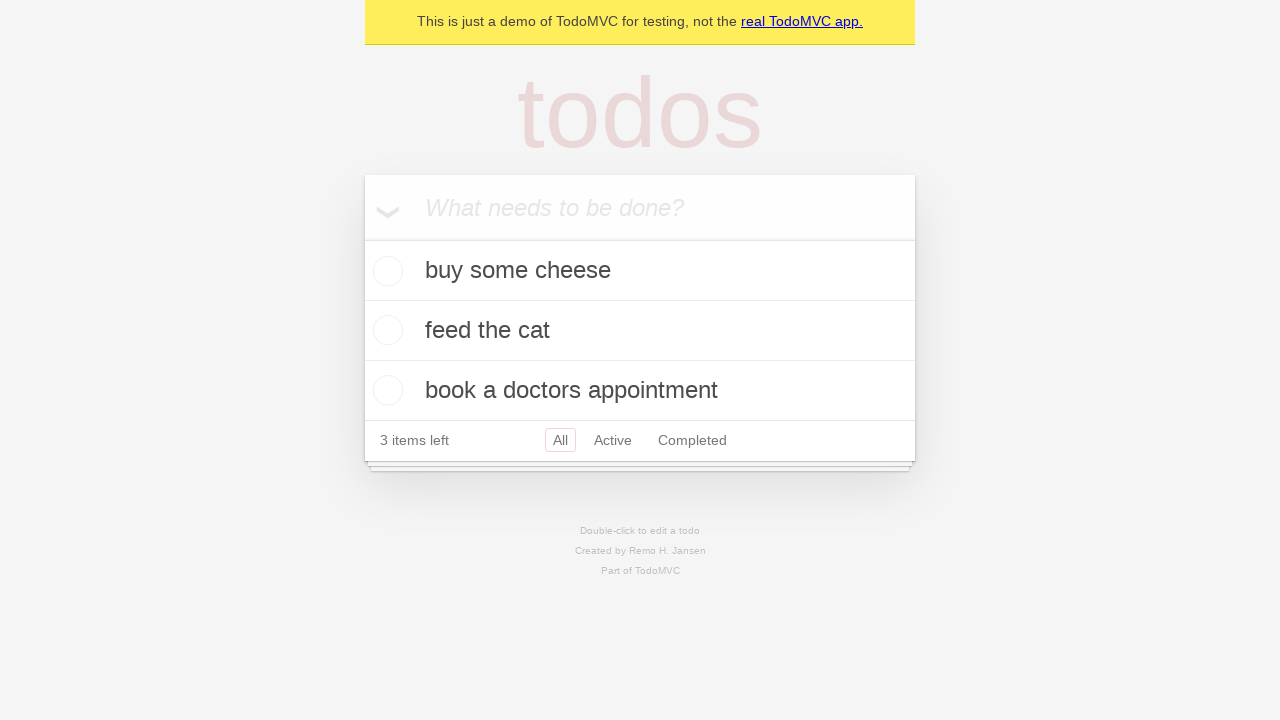

Checked the second todo item at (385, 330) on internal:testid=[data-testid="todo-item"s] >> nth=1 >> internal:role=checkbox
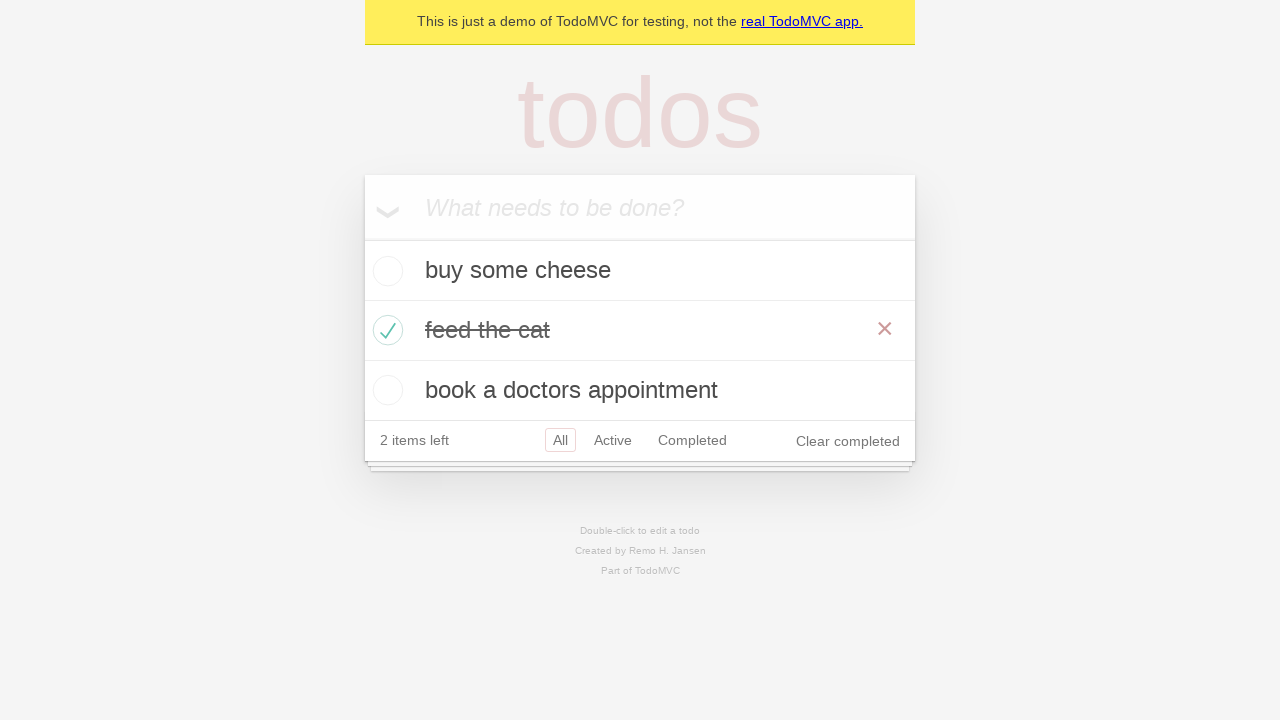

Clicked 'Active' filter link at (613, 440) on internal:role=link[name="Active"i]
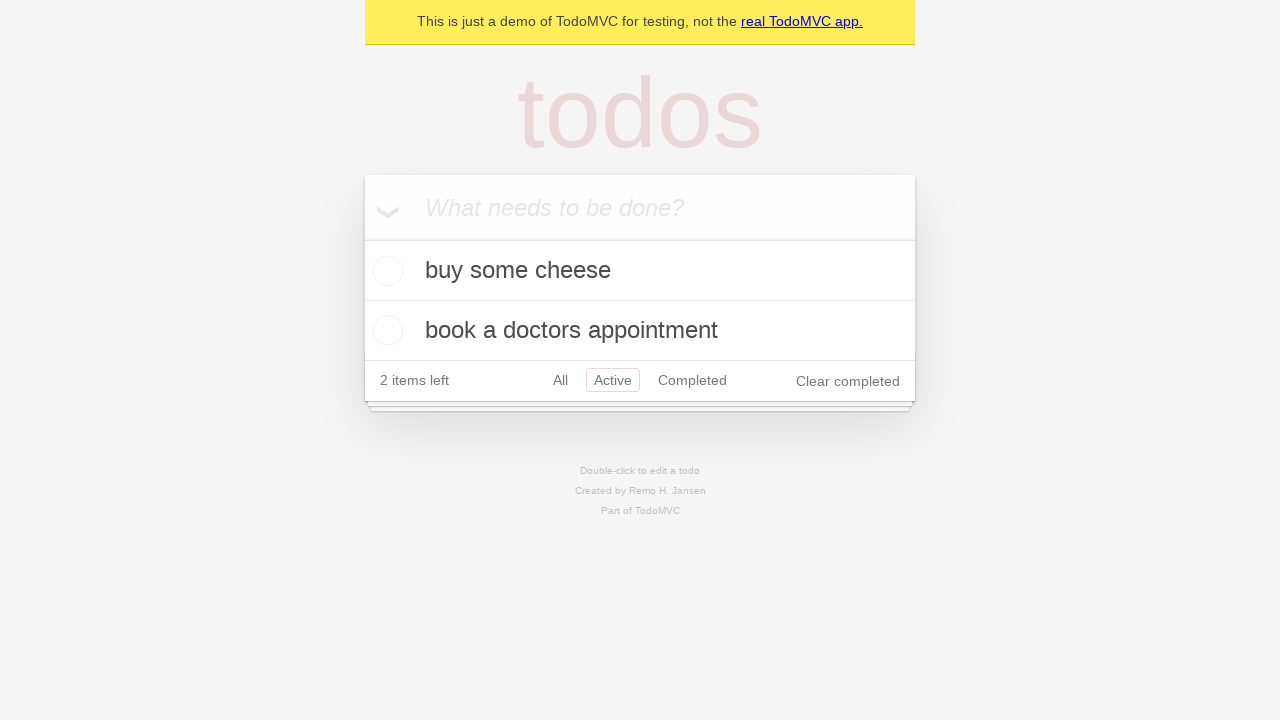

Clicked 'Completed' filter link at (692, 380) on internal:role=link[name="Completed"i]
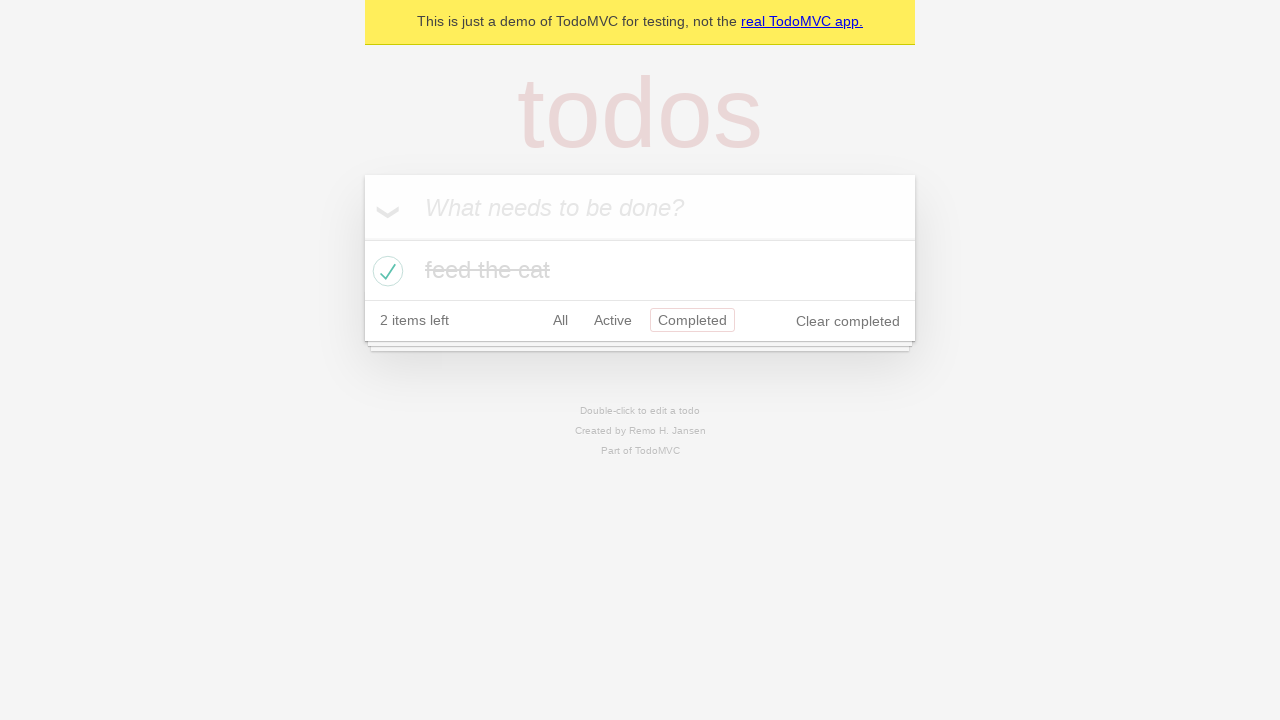

Clicked 'All' filter link to display all items at (560, 320) on internal:role=link[name="All"i]
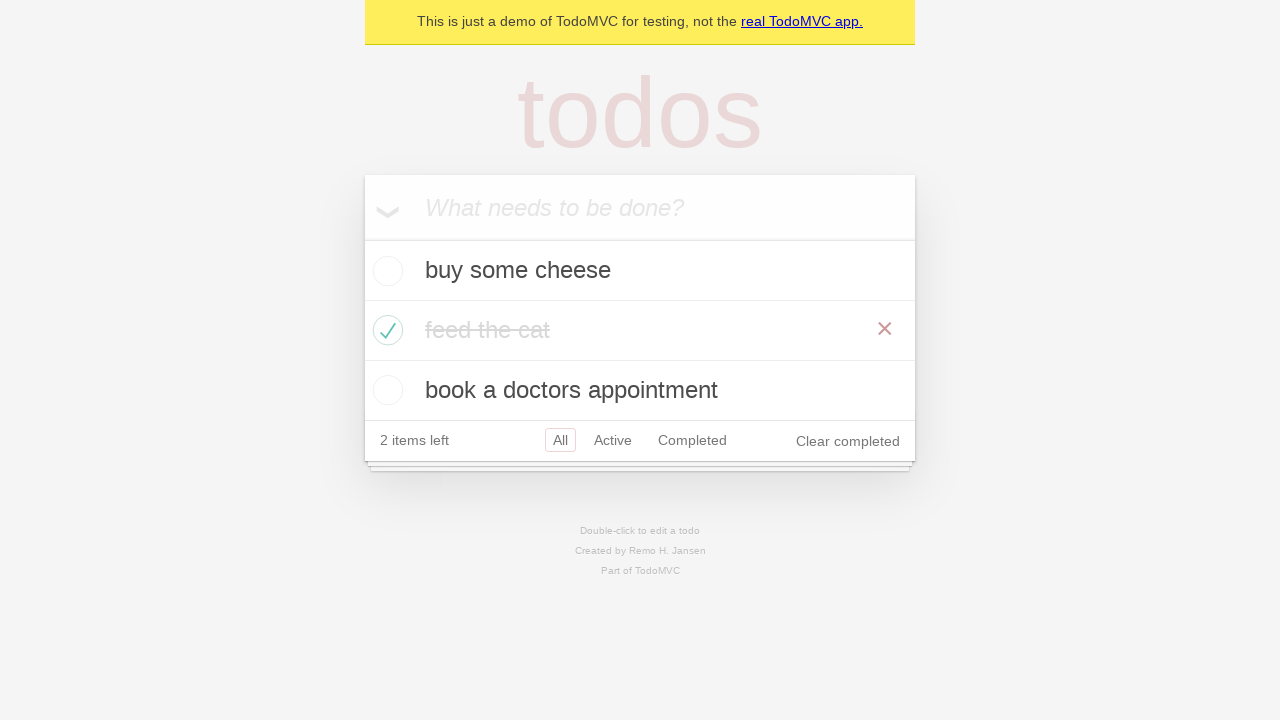

All todo items loaded and visible
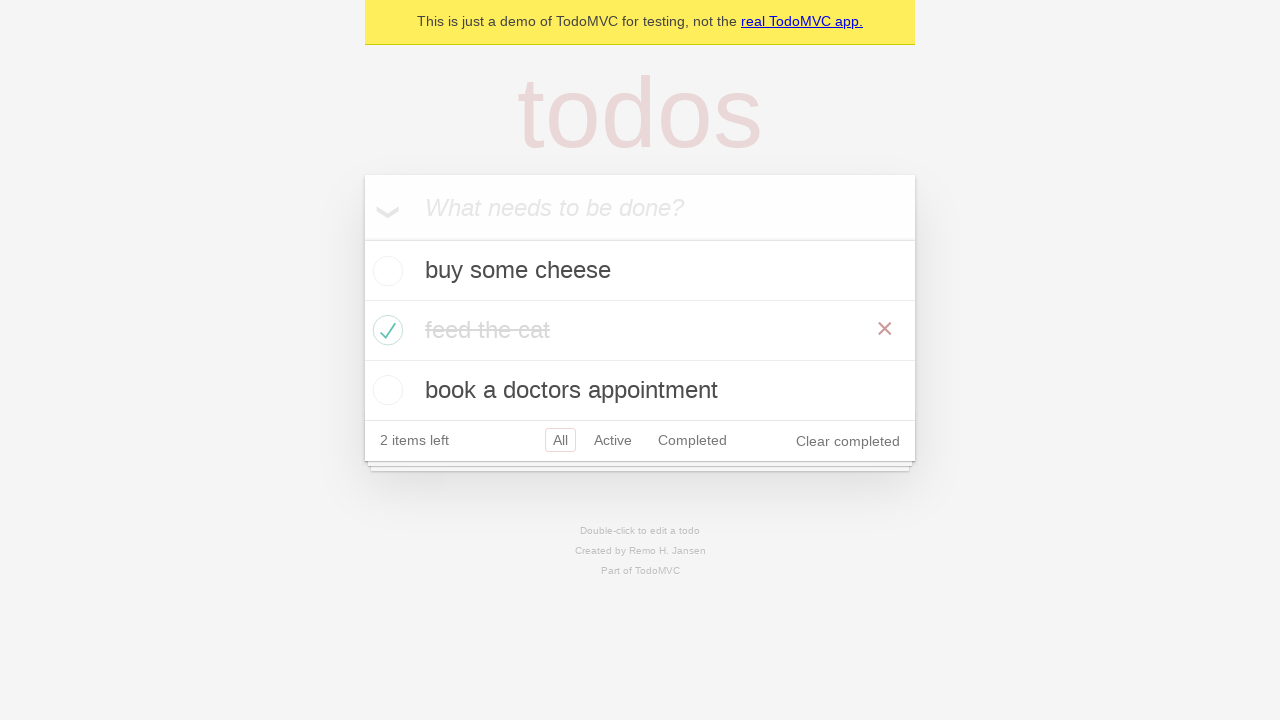

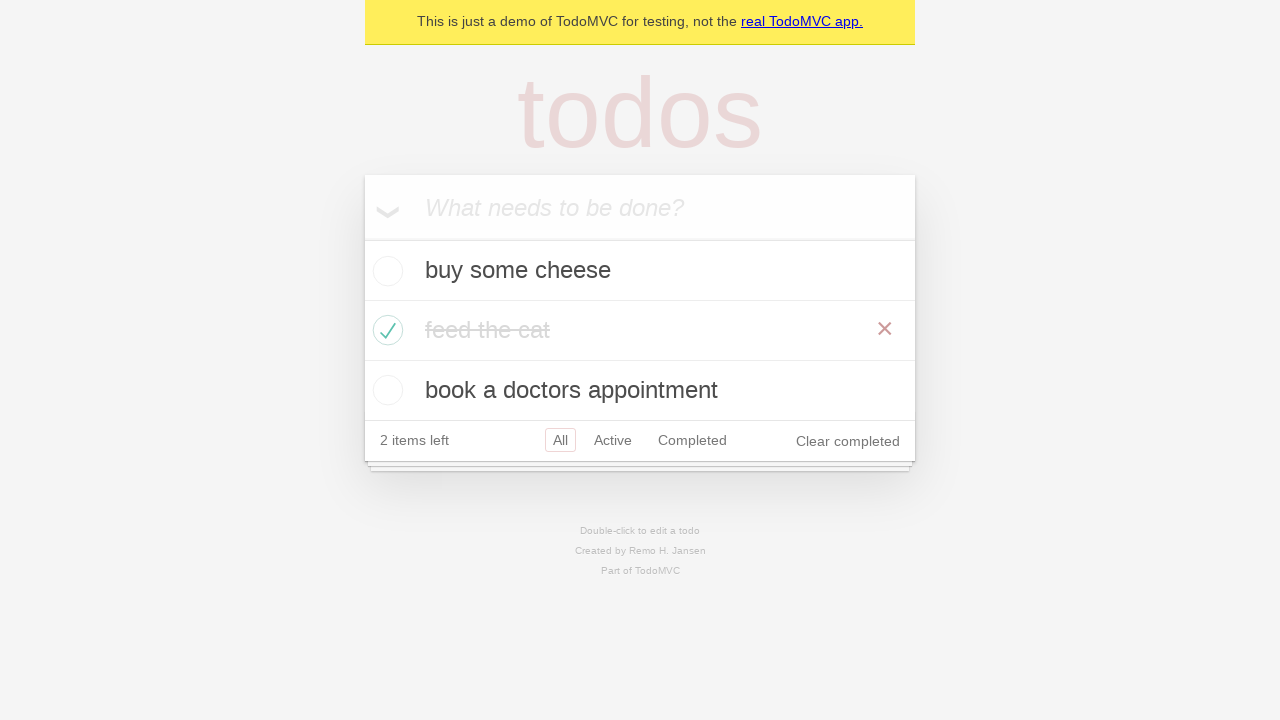